Tests the reset functionality by clicking the Reset the list button and verifying the initial list is restored

Starting URL: https://kristinek.github.io/site/tasks/list_of_people_with_jobs.html

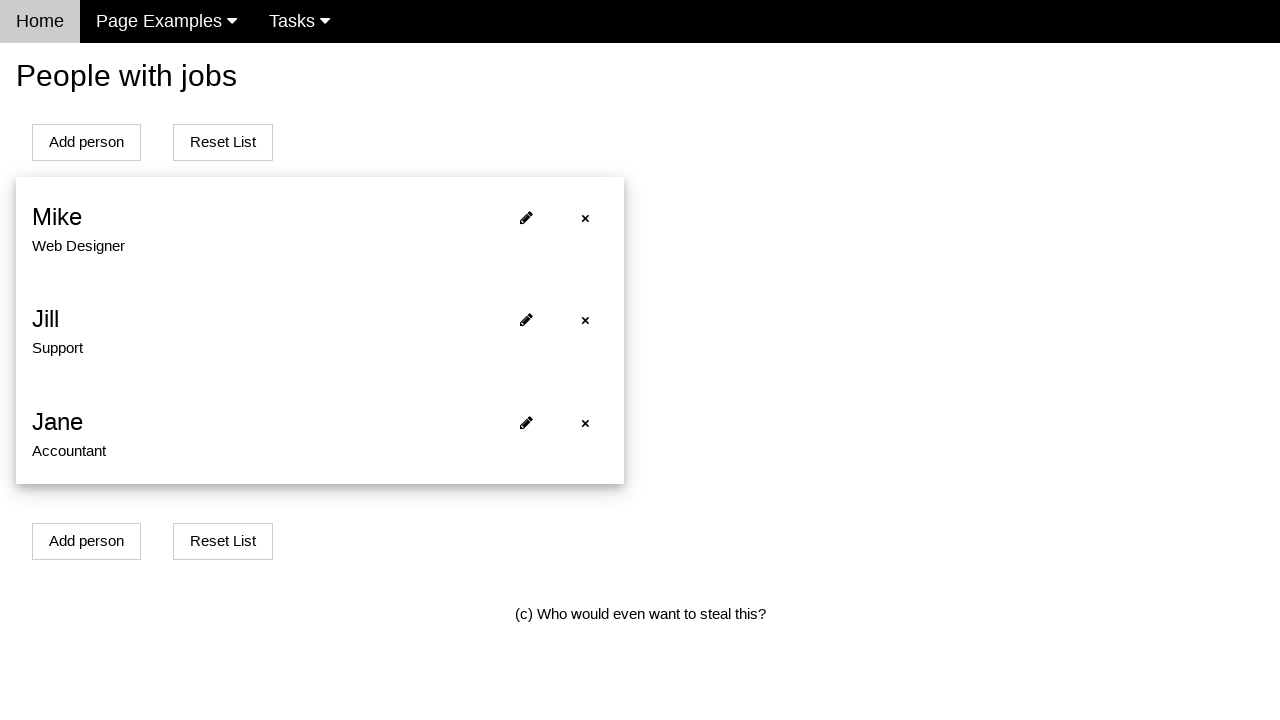

Clicked Reset the list button at (223, 142) on xpath=//*[contains(@onclick, 'resetListOfPeople()')]
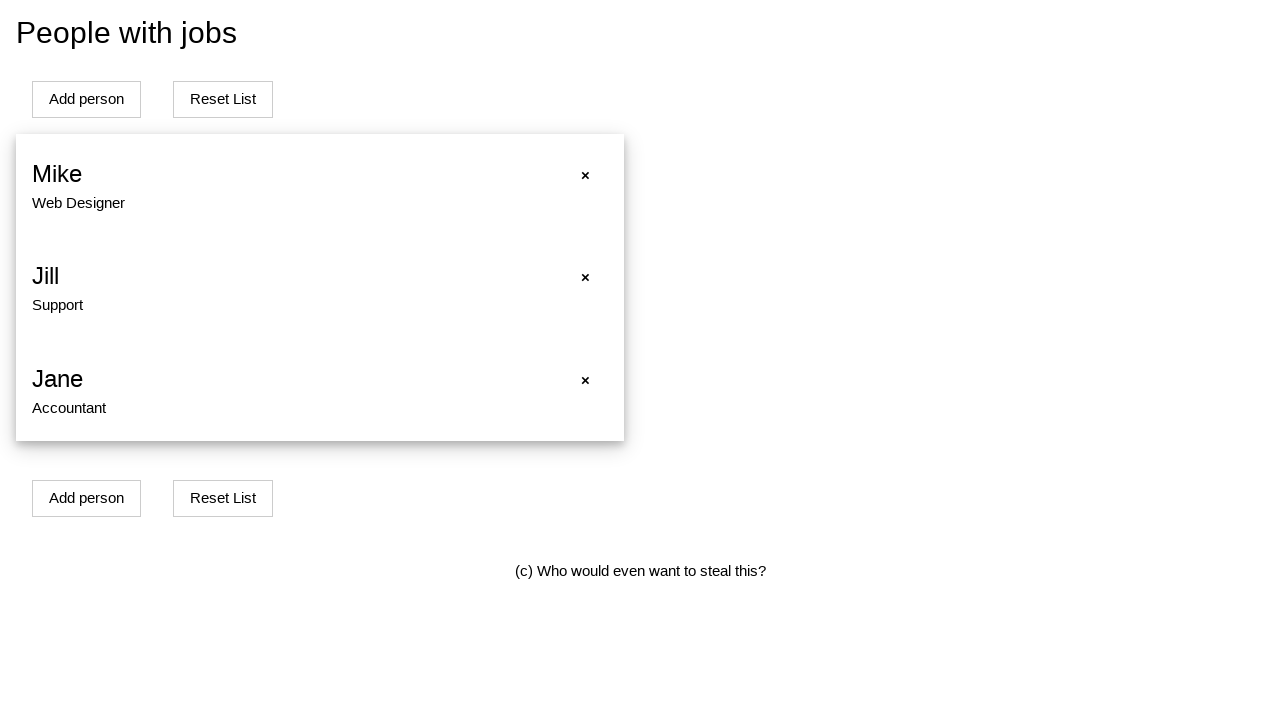

Initial list restored with person0 element visible
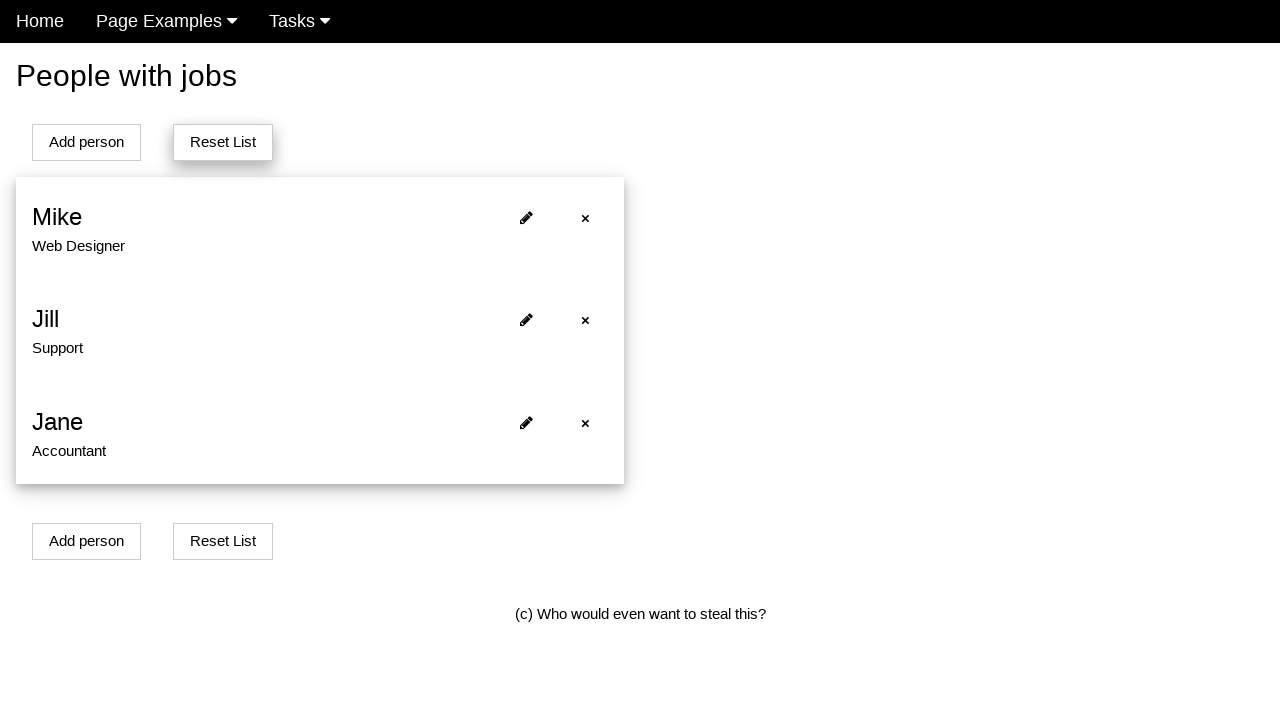

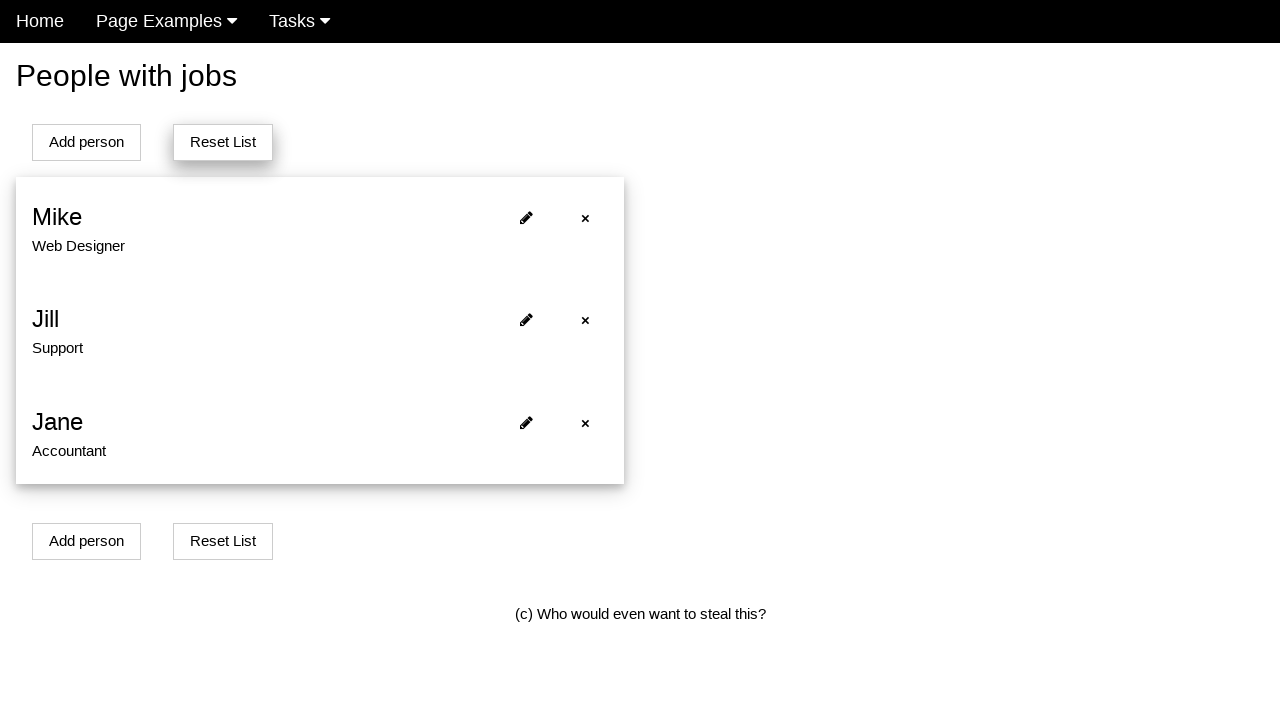